Navigates to OrangeHRM demo site and verifies the page title matches the expected value

Starting URL: https://opensource-demo.orangehrmlive.com/

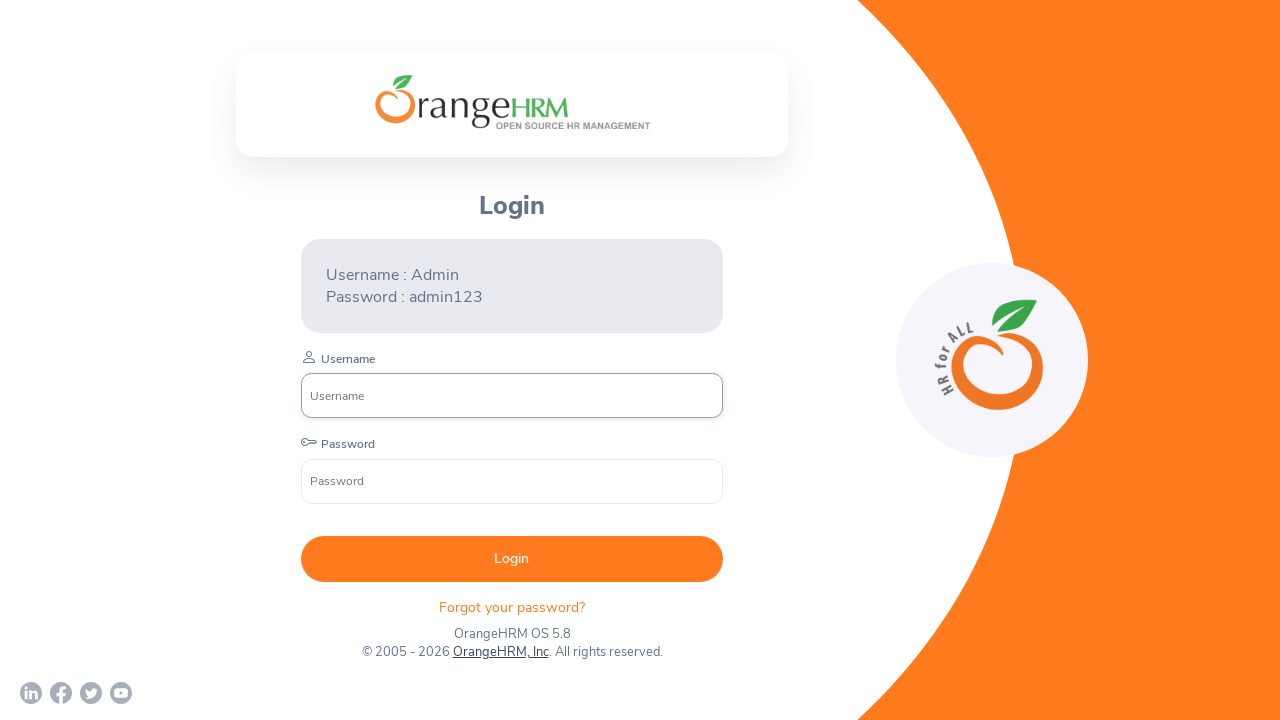

Retrieved page title
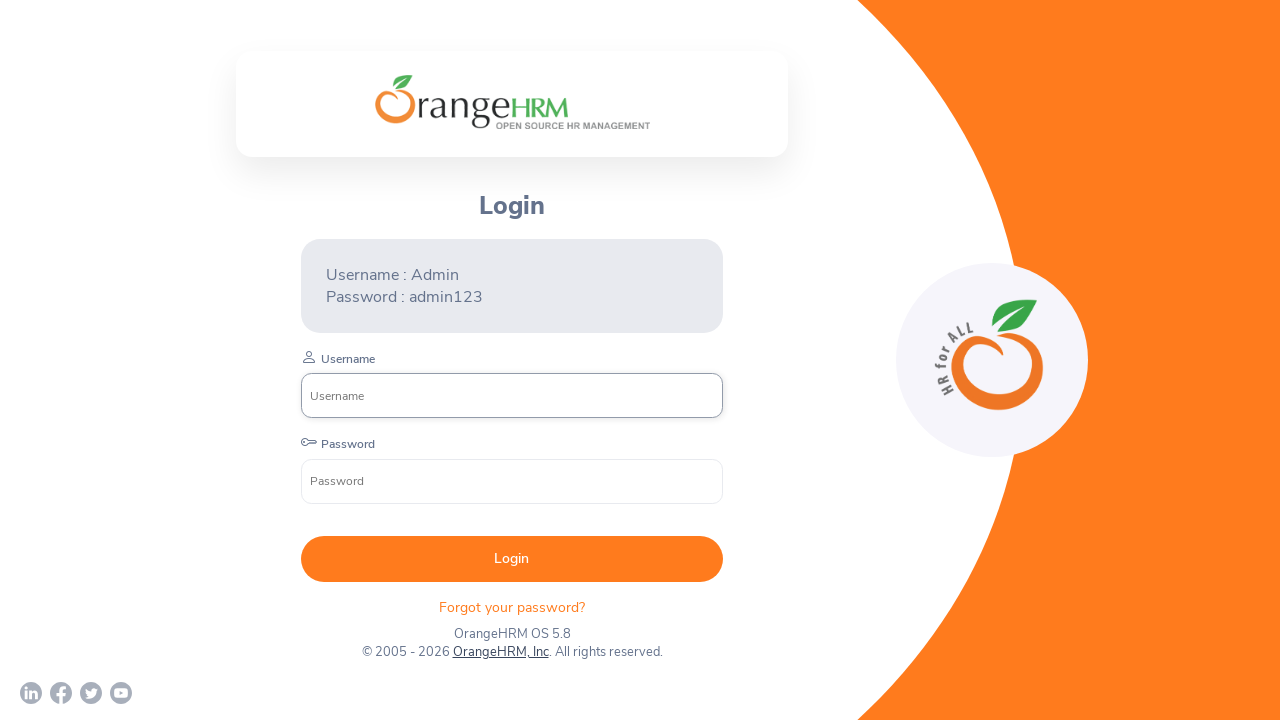

Page title verified: 'OrangeHRM' matches expected value
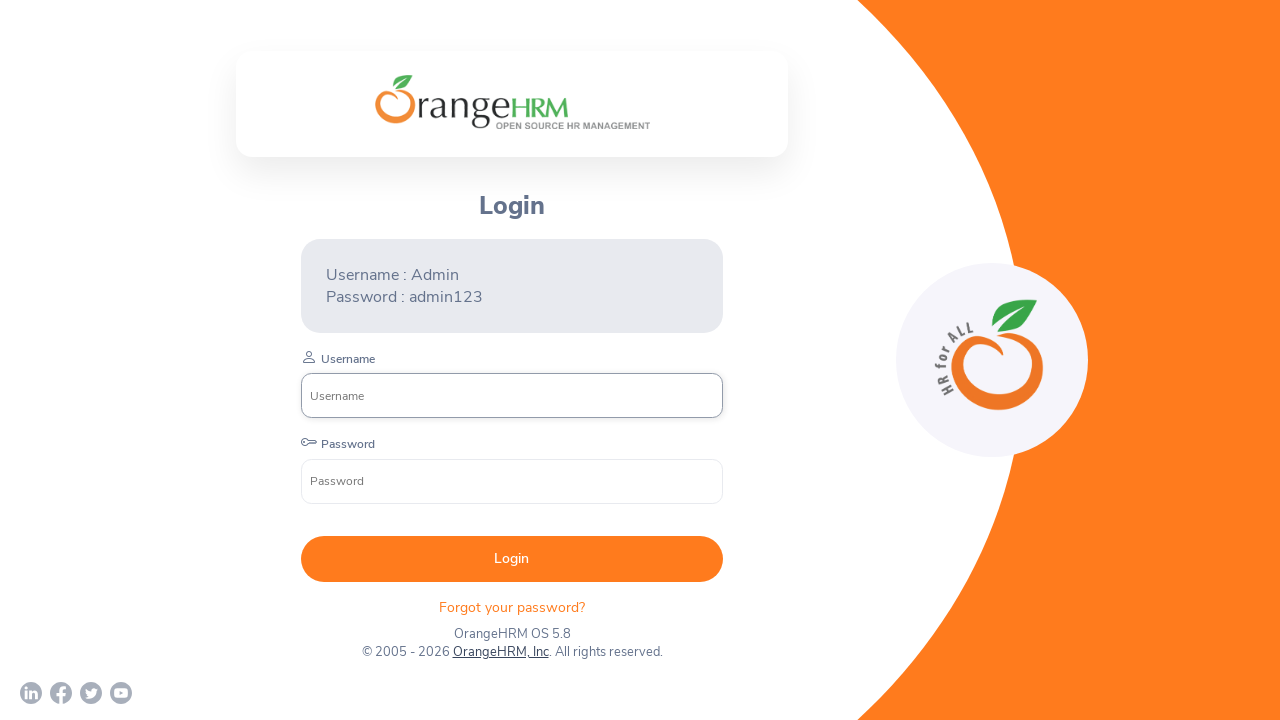

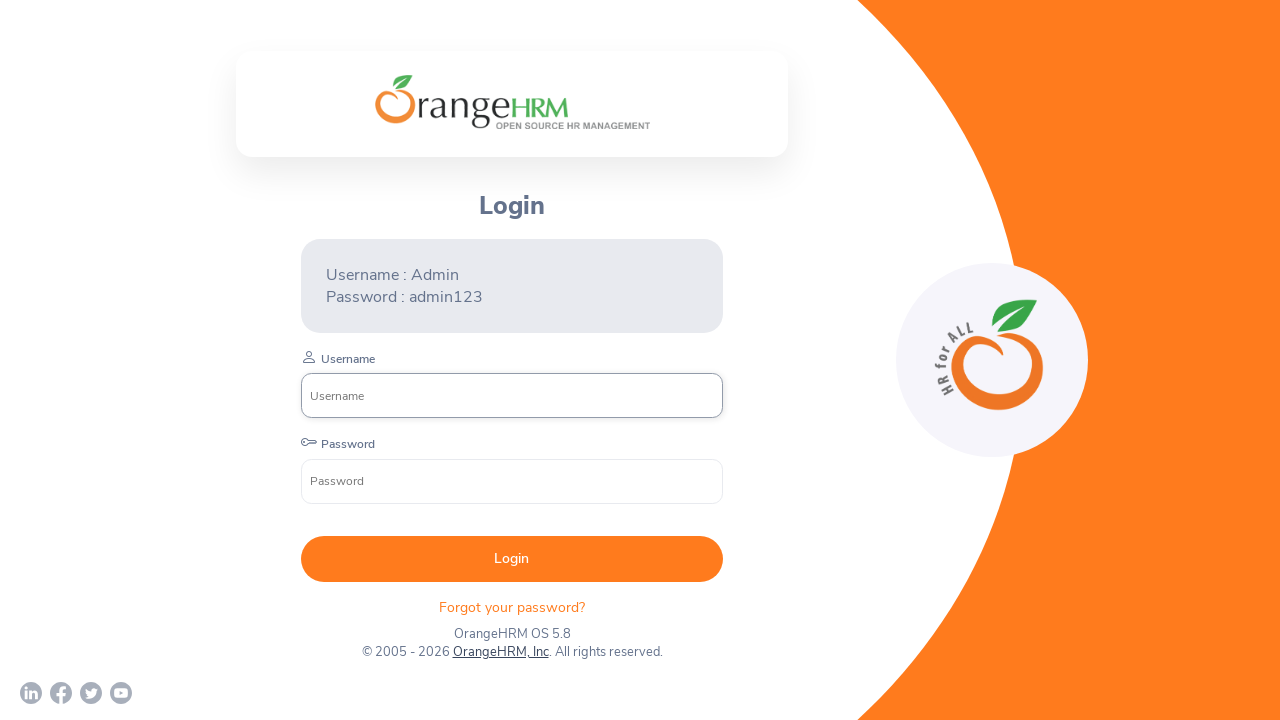